Measures page load time by navigating to Flipkart homepage

Starting URL: https://www.flipkart.com/

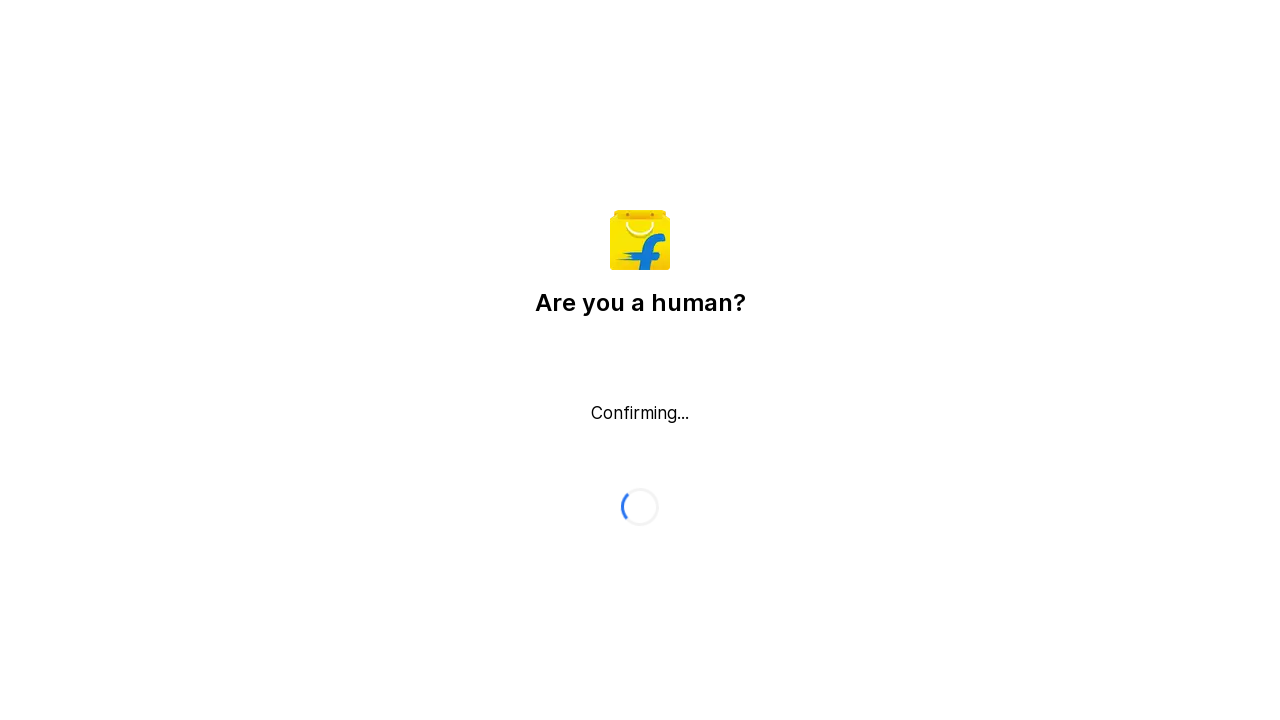

Waited for Flipkart homepage to fully load
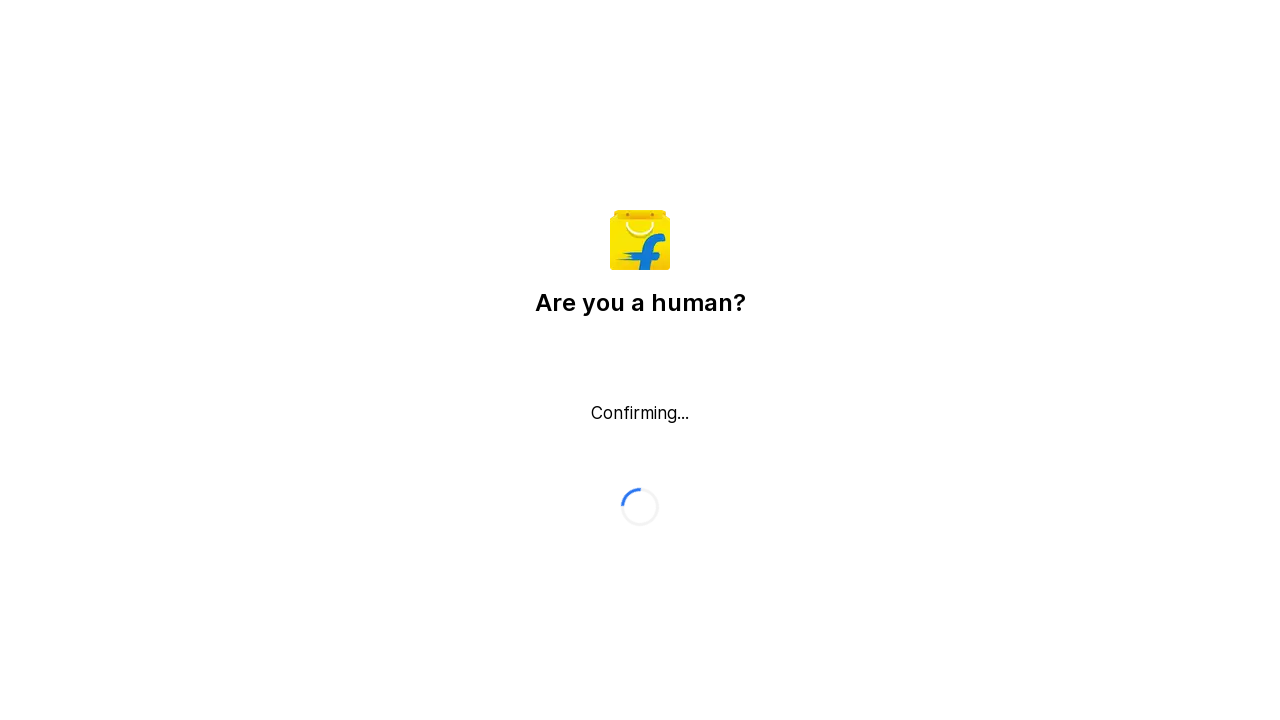

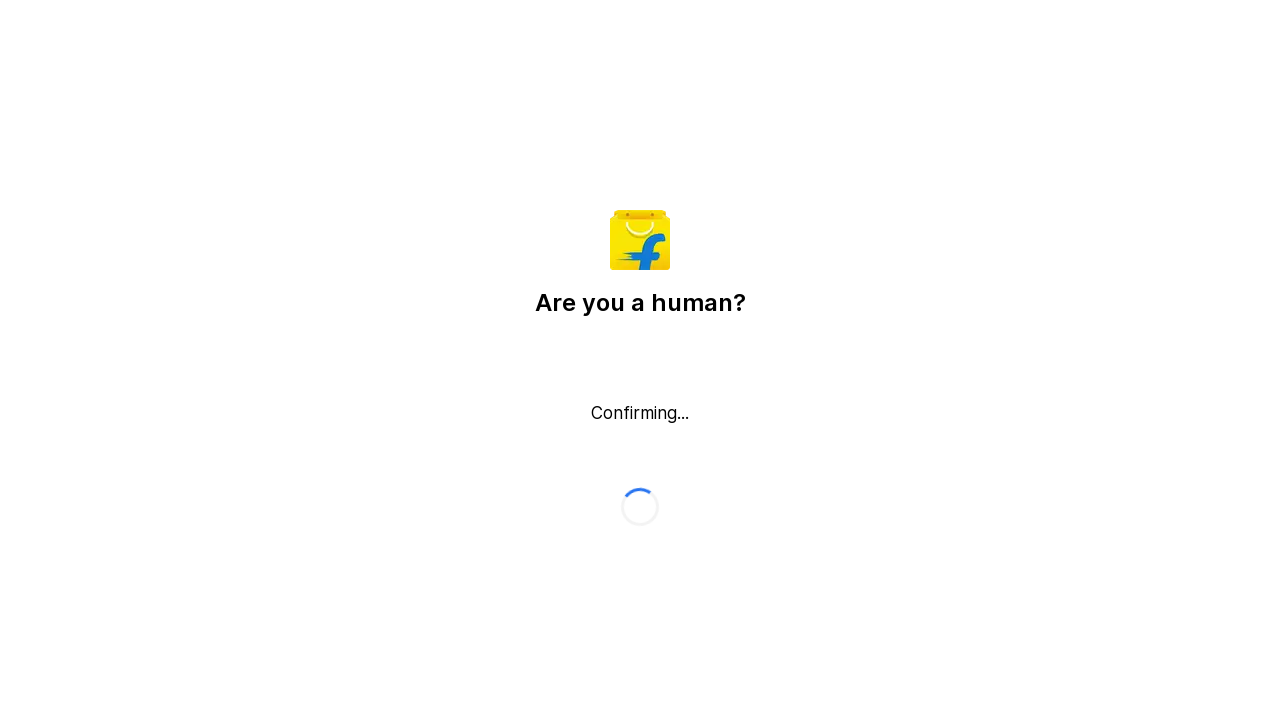